Tests checkbox functionality by ensuring both checkboxes are selected, clicking them if they are not already checked

Starting URL: https://the-internet.herokuapp.com/checkboxes

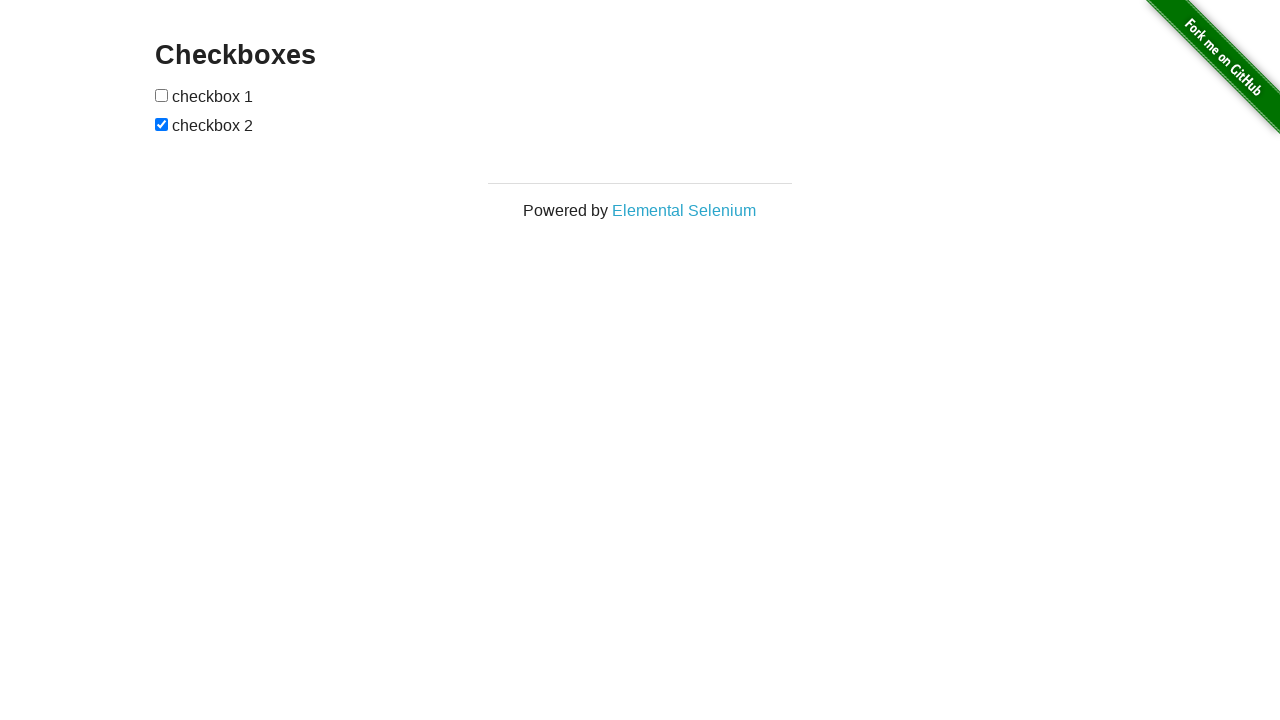

Located first checkbox element
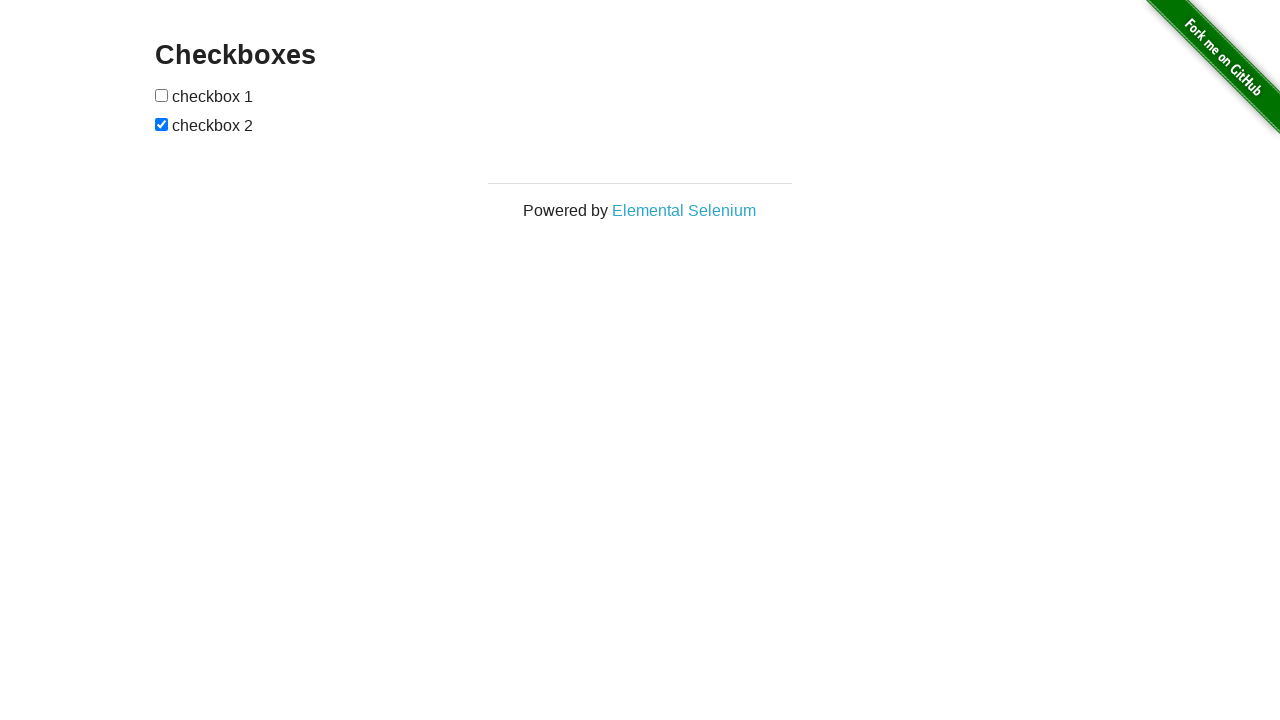

Located second checkbox element
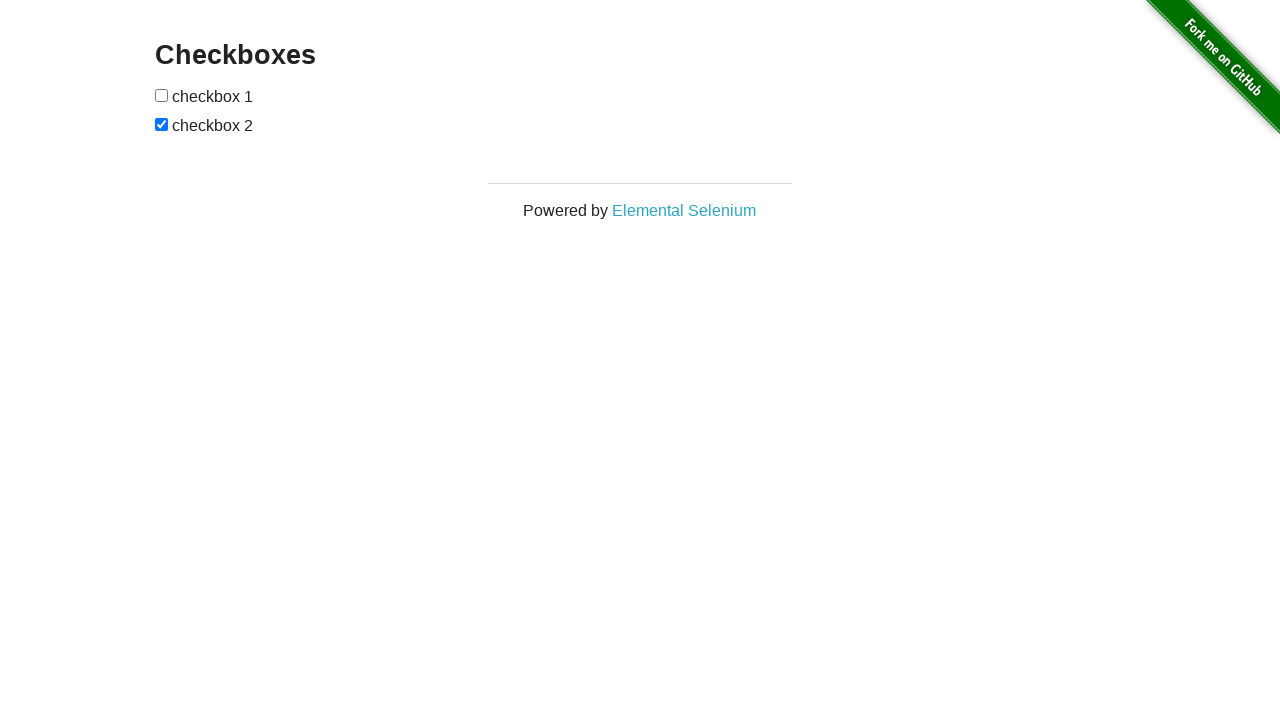

Checked first checkbox status
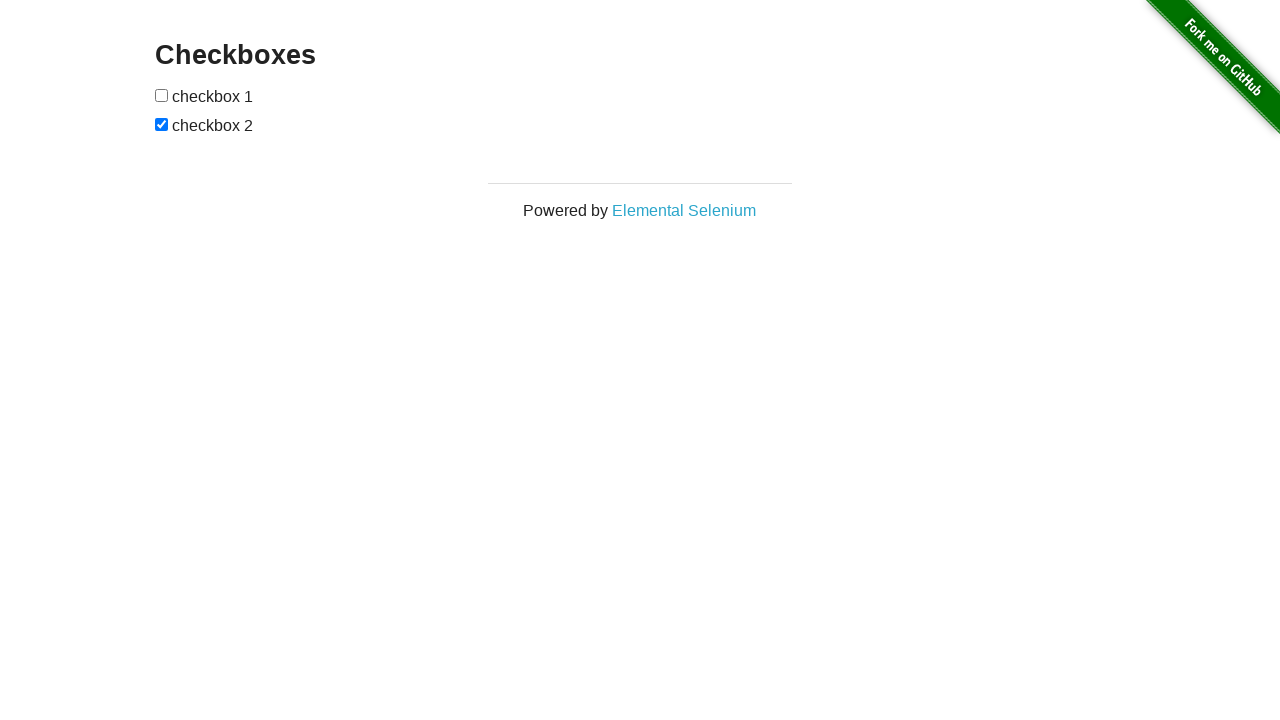

Clicked first checkbox to select it at (162, 95) on xpath=//input[@type='checkbox'][1]
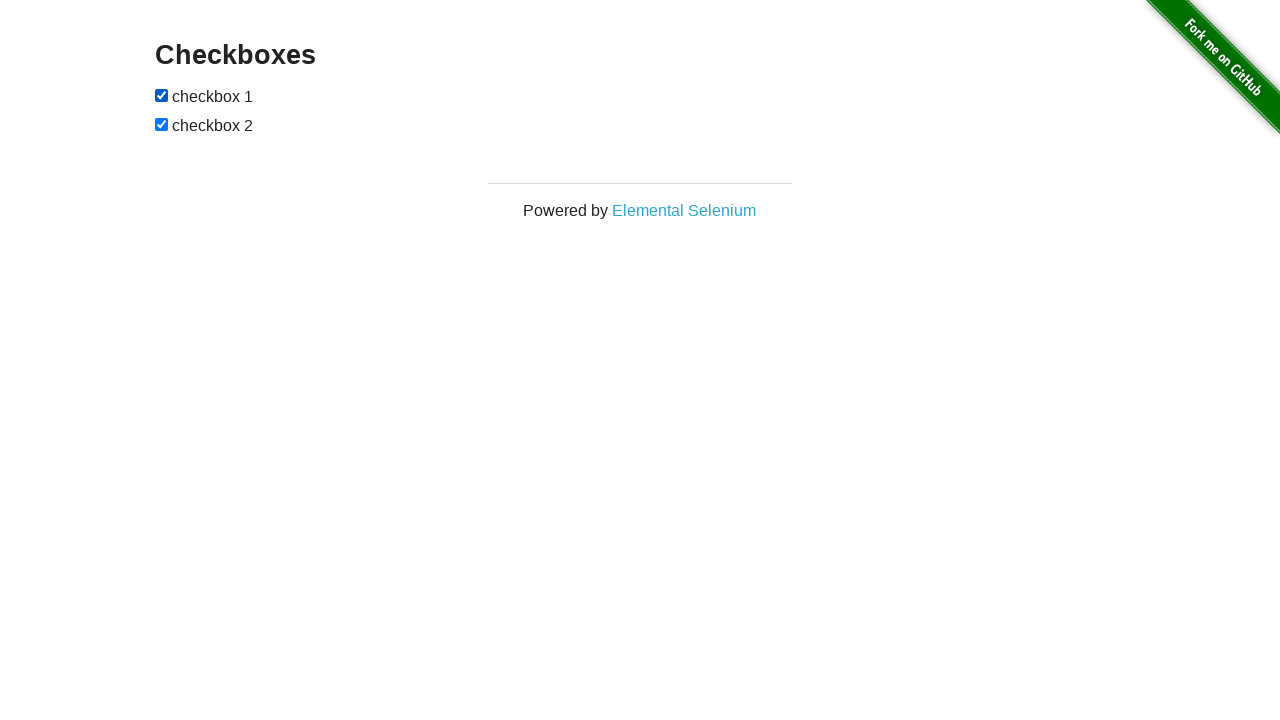

Second checkbox was already checked
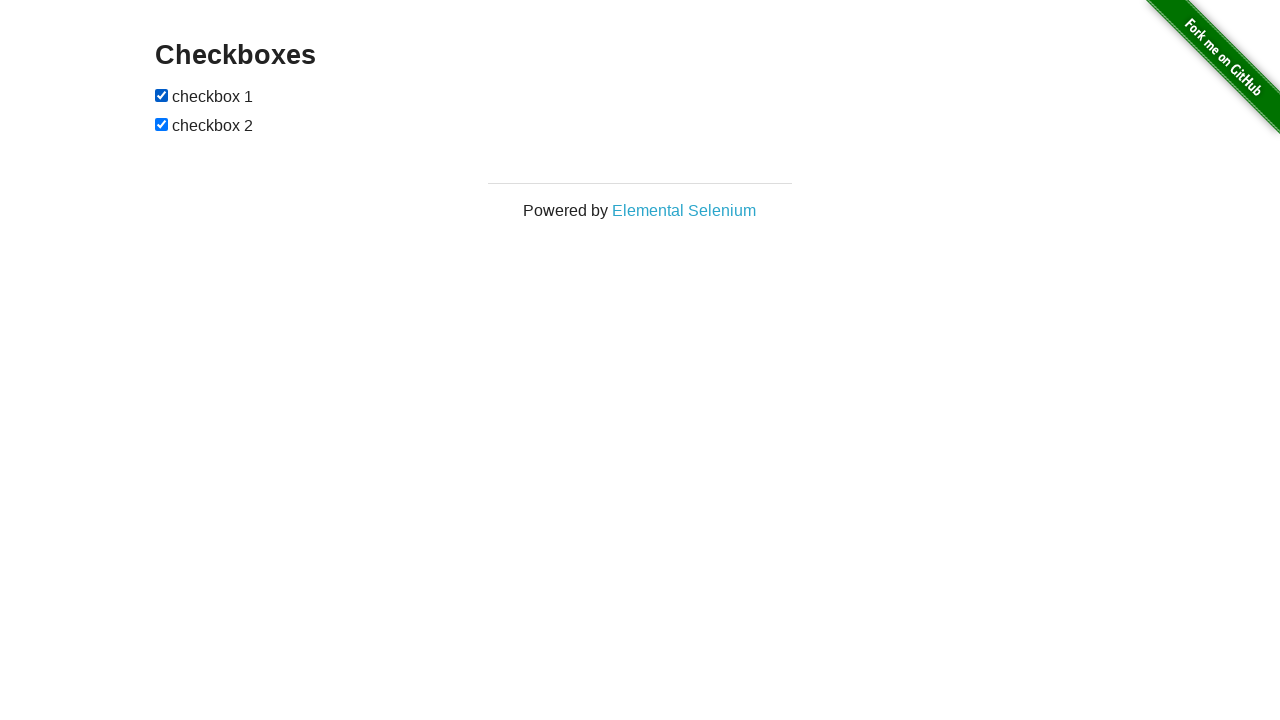

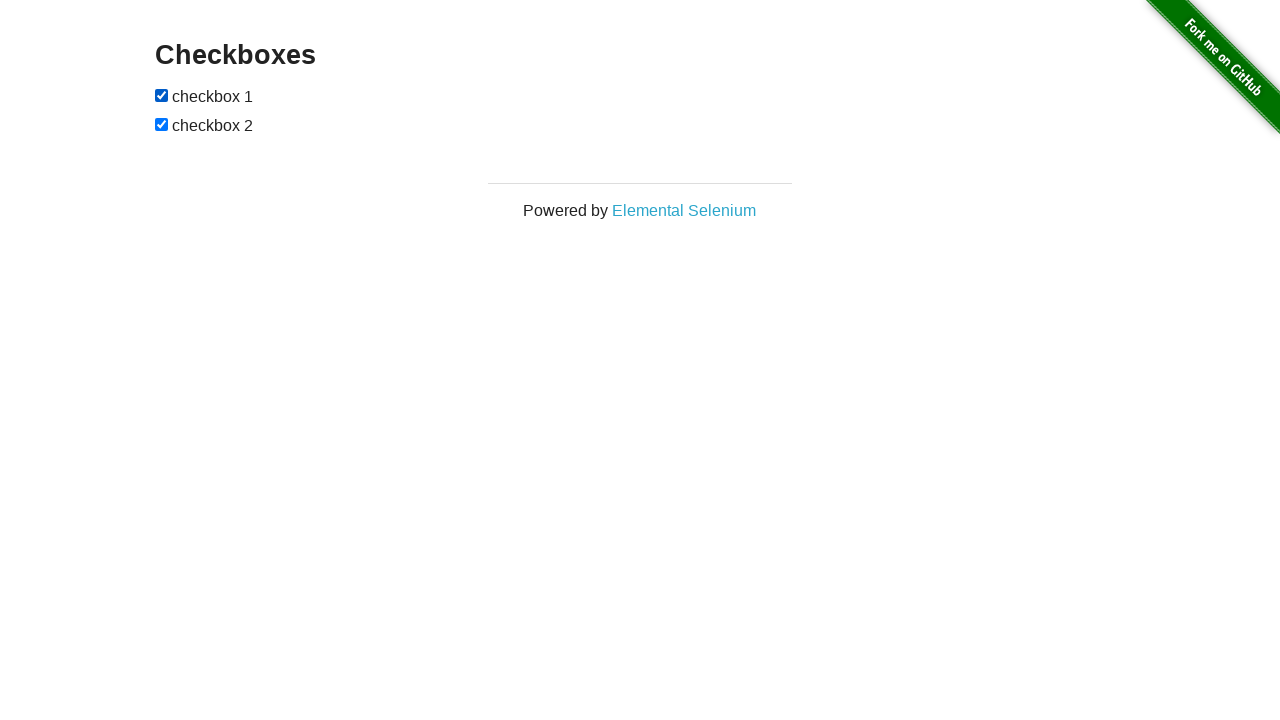